Tests that the Clear completed button displays correct text when items are completed

Starting URL: https://demo.playwright.dev/todomvc

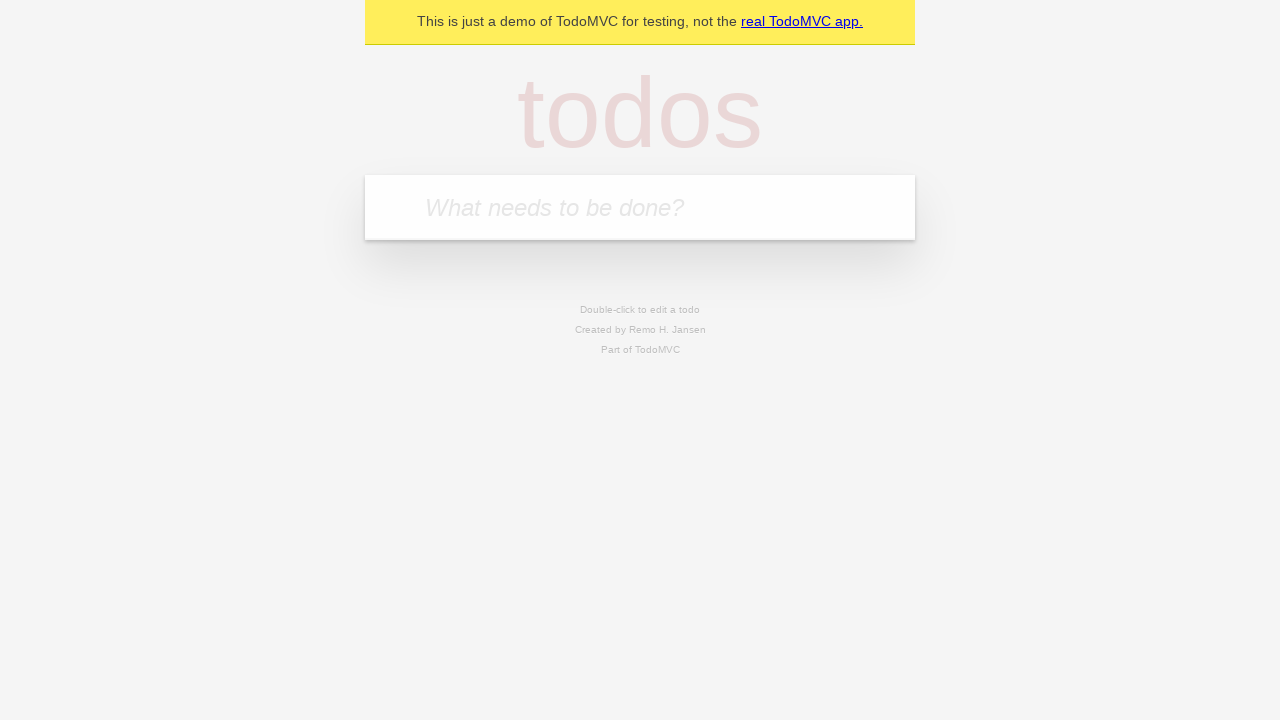

Filled todo input with 'feed the cat' on internal:attr=[placeholder="What needs to be done?"i]
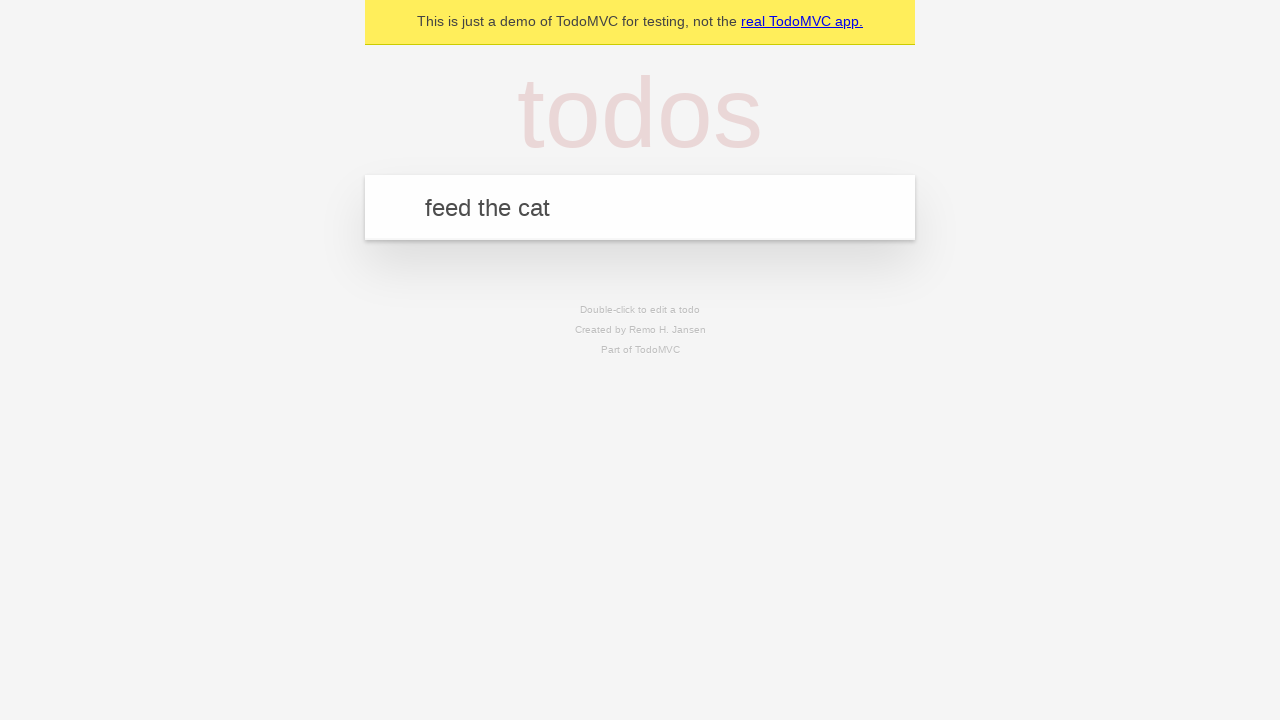

Pressed Enter to create first todo on internal:attr=[placeholder="What needs to be done?"i]
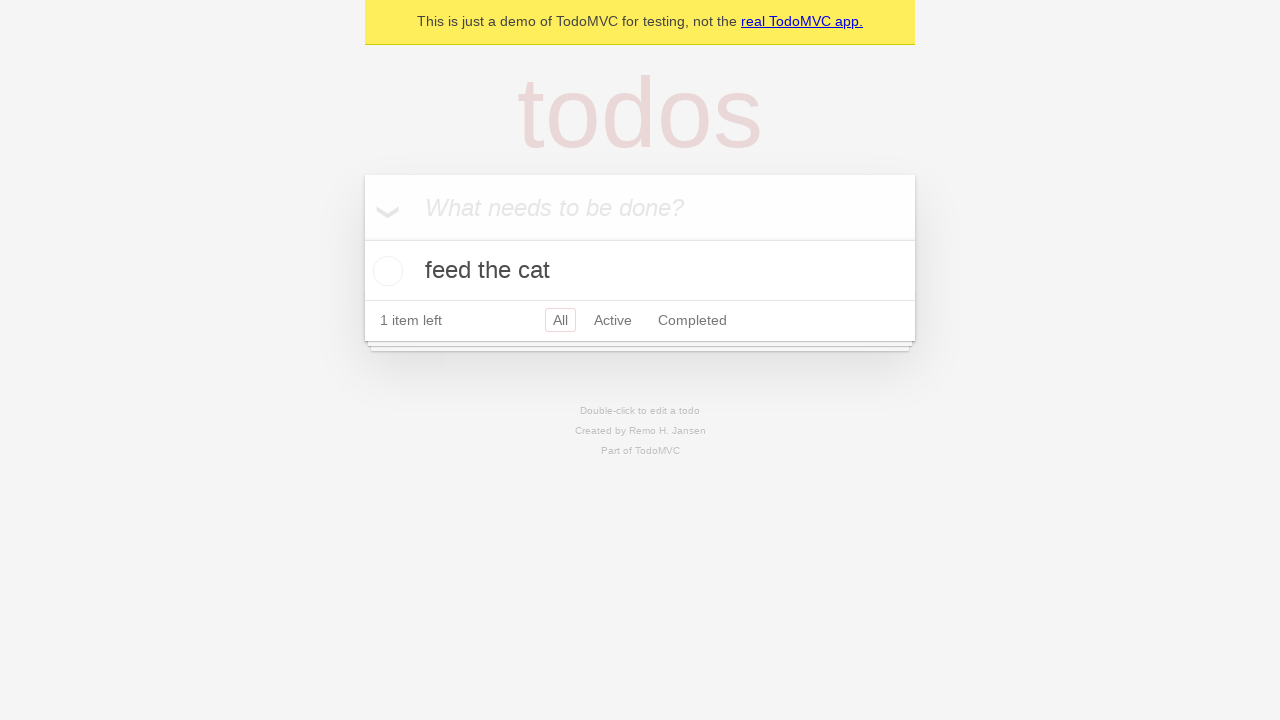

Filled todo input with 'book a doctors appointment' on internal:attr=[placeholder="What needs to be done?"i]
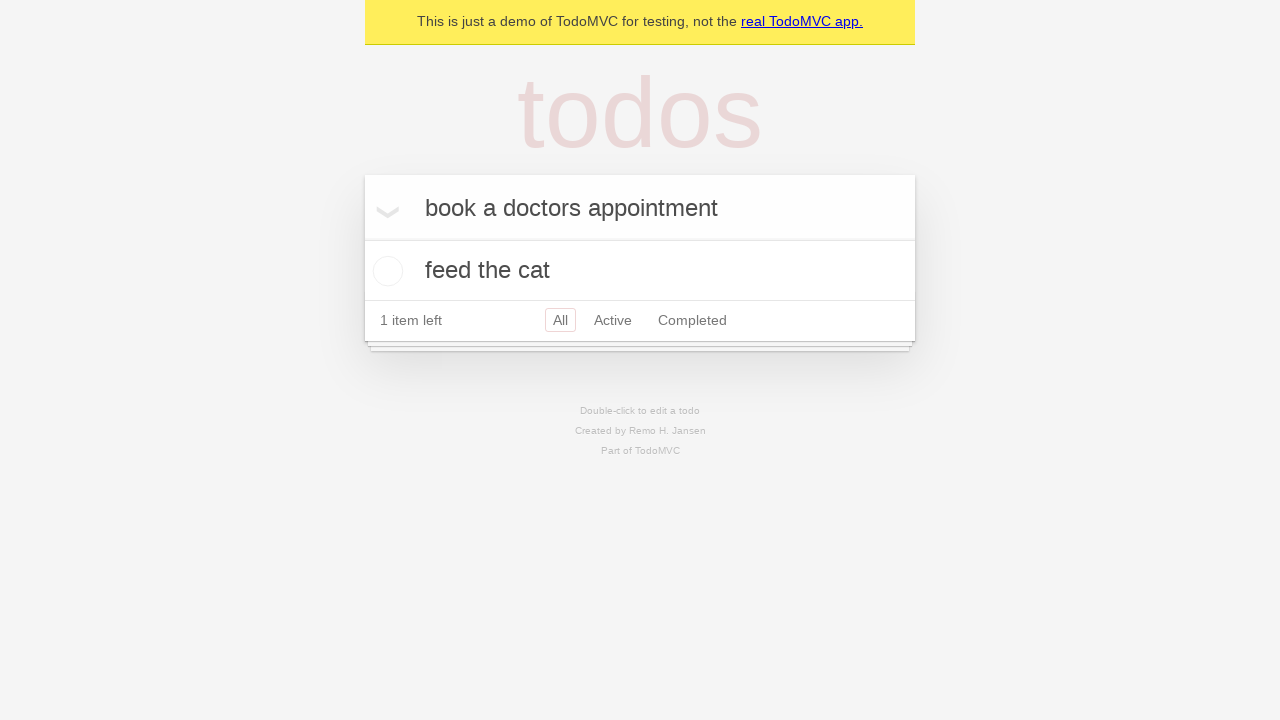

Pressed Enter to create second todo on internal:attr=[placeholder="What needs to be done?"i]
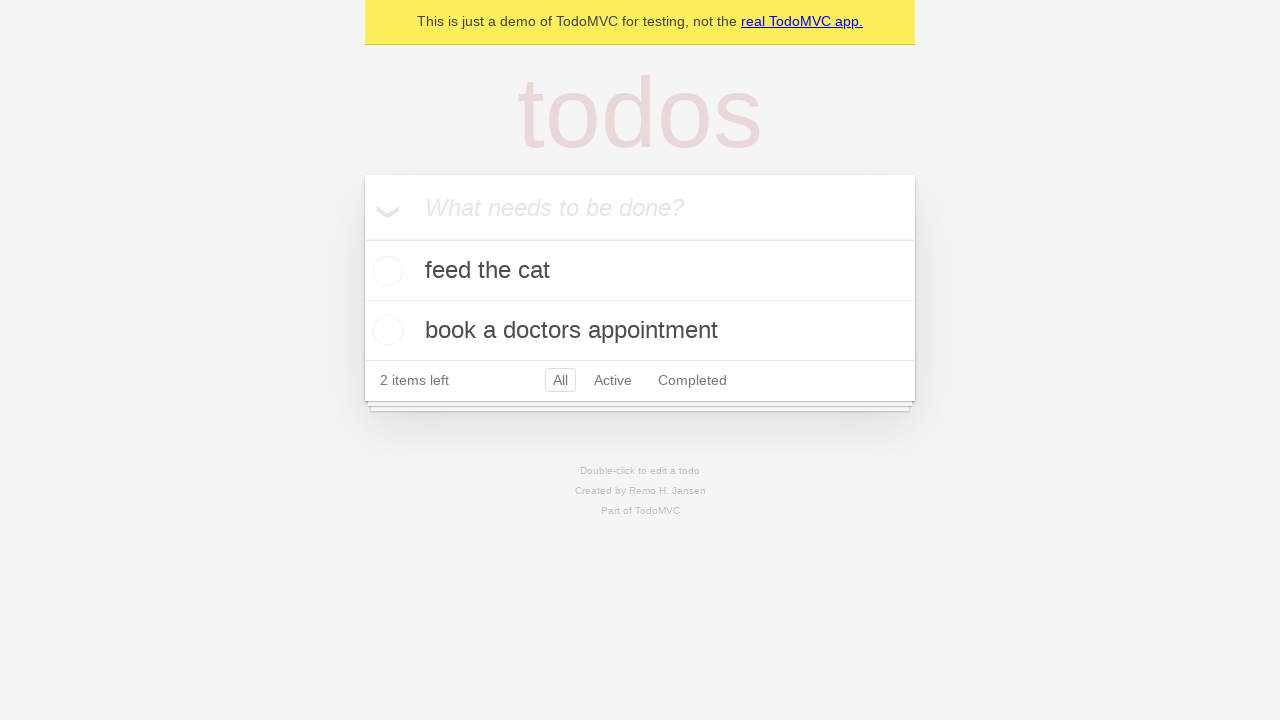

Filled todo input with 'buy groceries' on internal:attr=[placeholder="What needs to be done?"i]
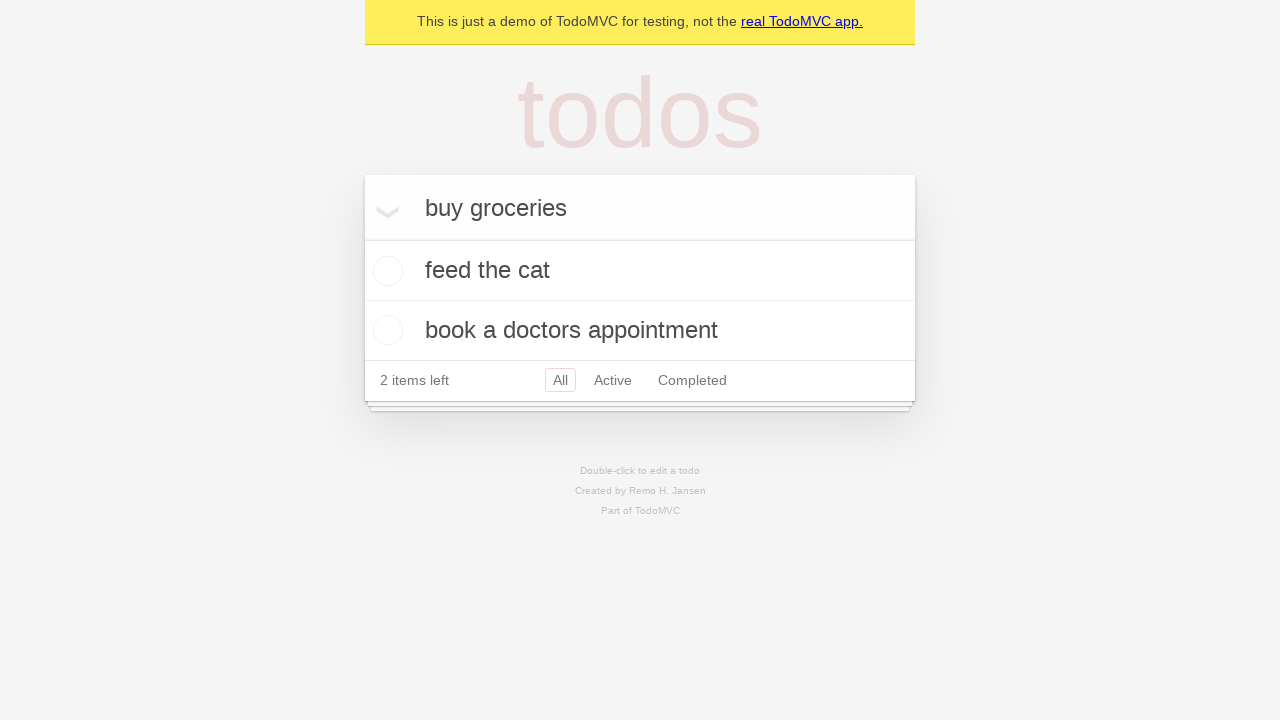

Pressed Enter to create third todo on internal:attr=[placeholder="What needs to be done?"i]
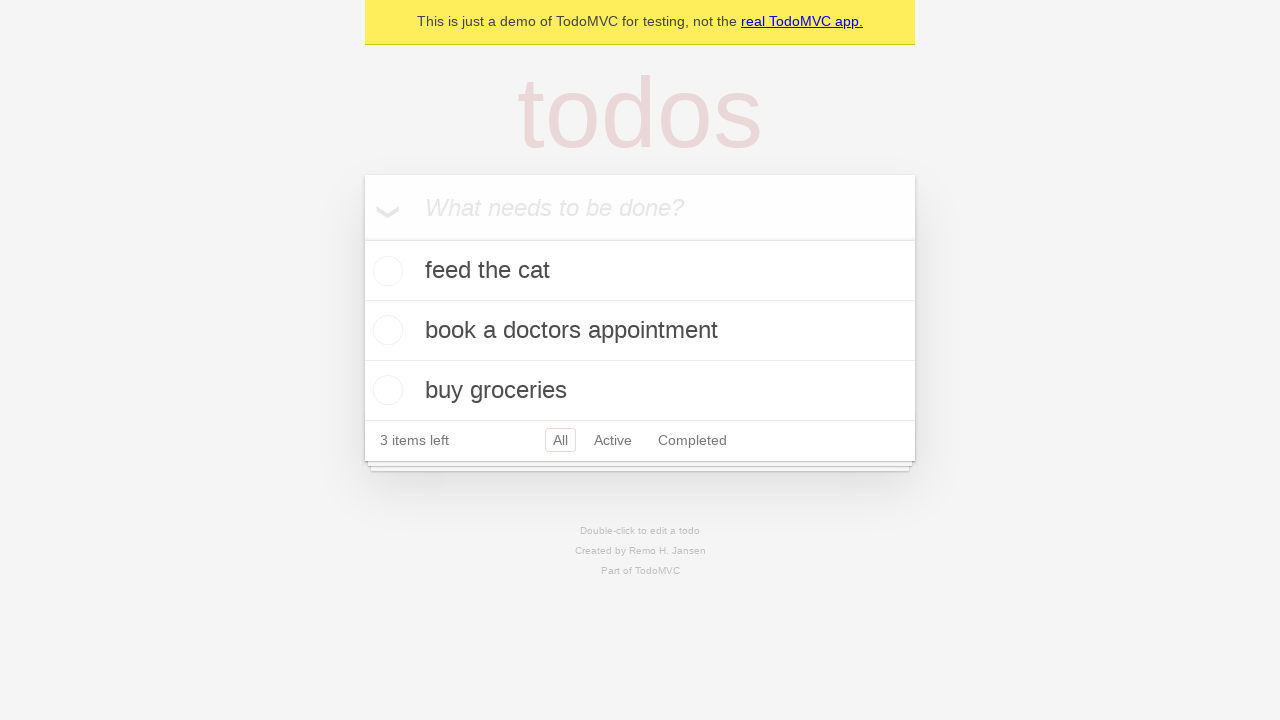

Checked the first todo item as completed at (385, 271) on .todo-list li .toggle >> nth=0
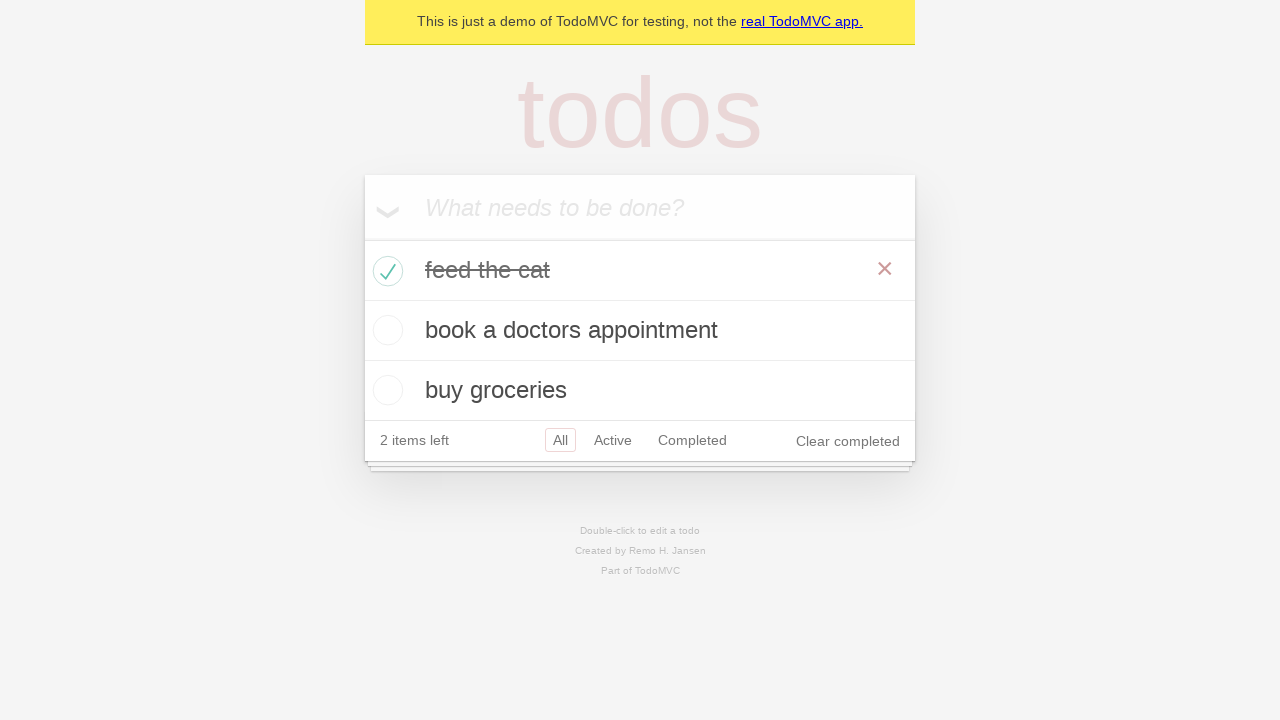

Clear completed button appeared
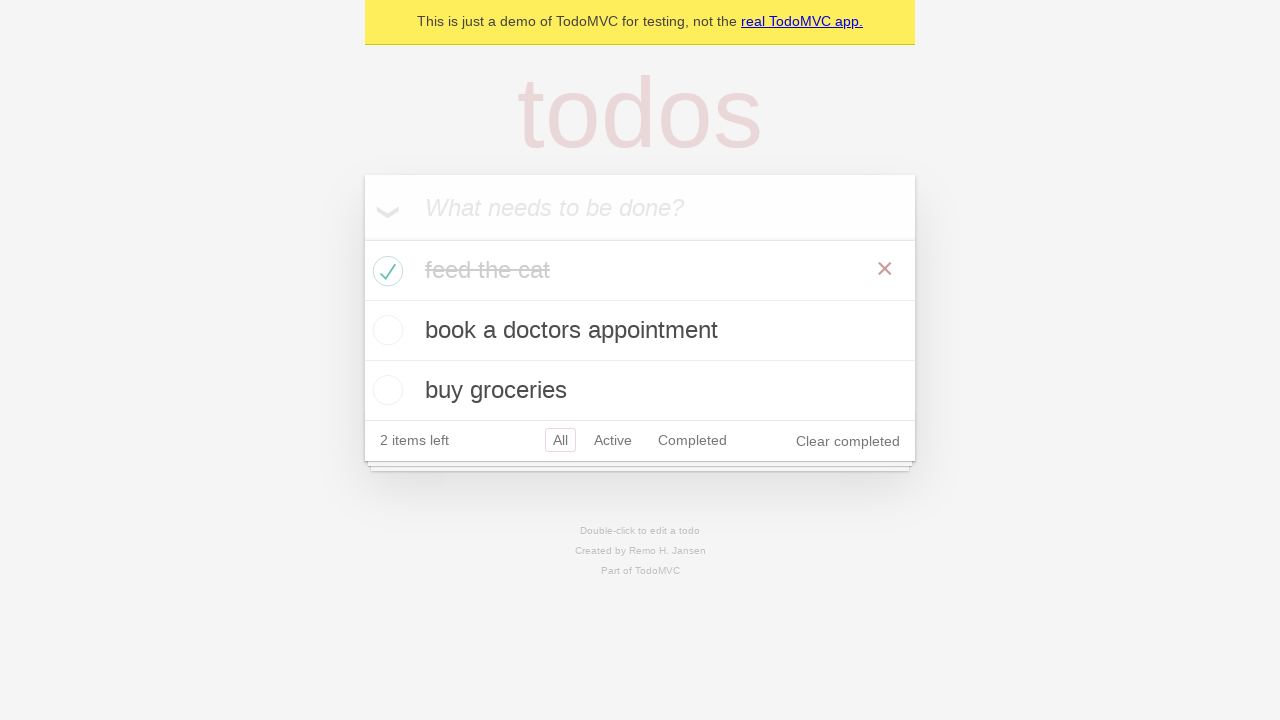

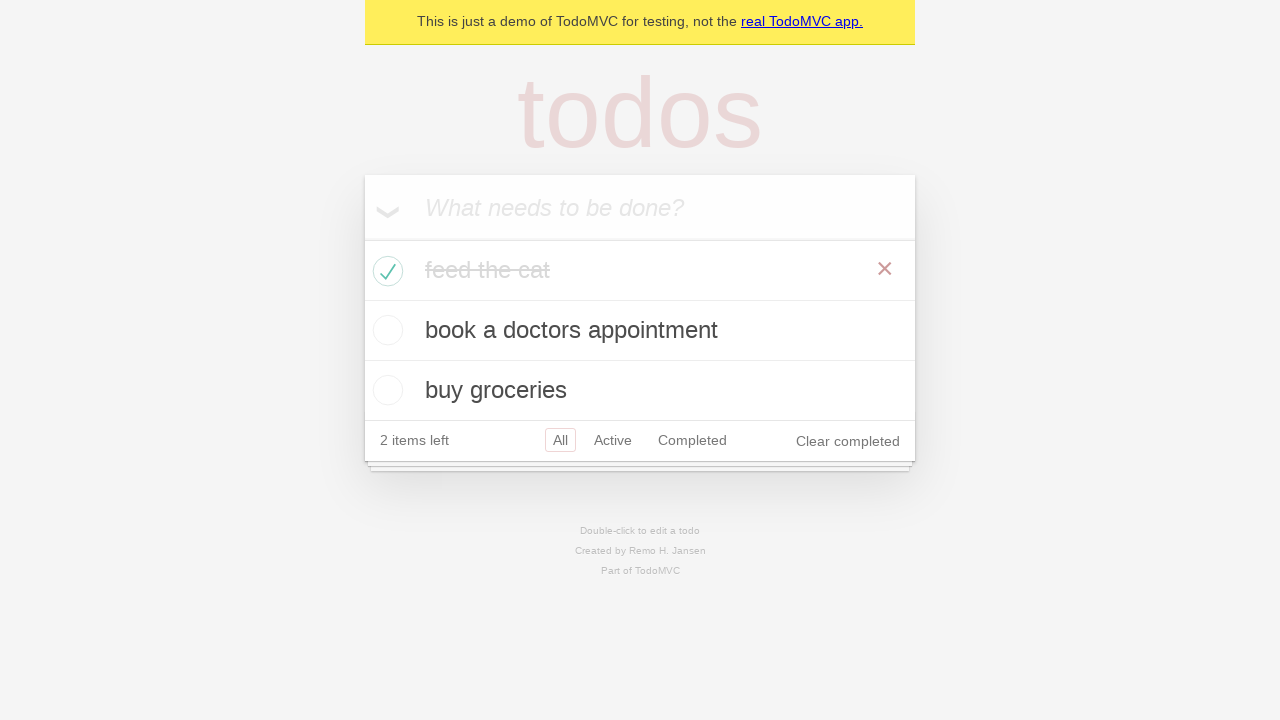